Navigates to DemoQA website and locates two different elements (Forms and Book Store Application) to verify they are present on the page

Starting URL: https://demoqa.com/

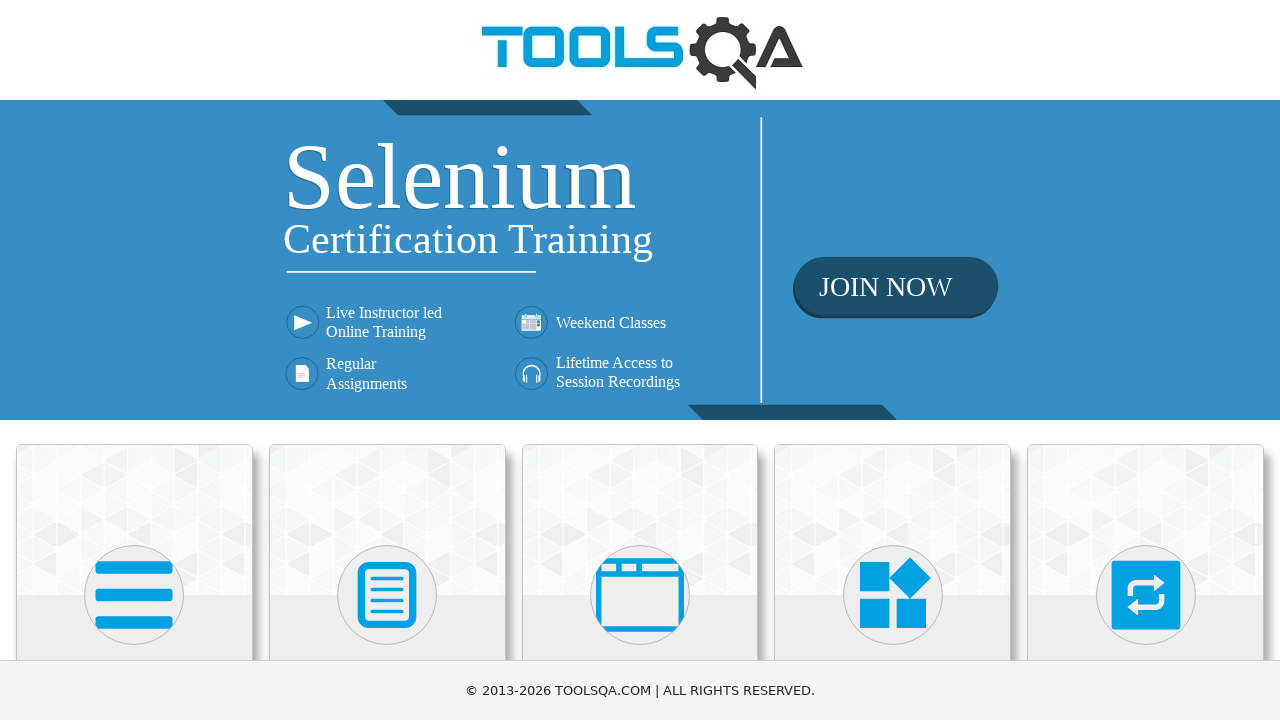

Navigated to DemoQA website
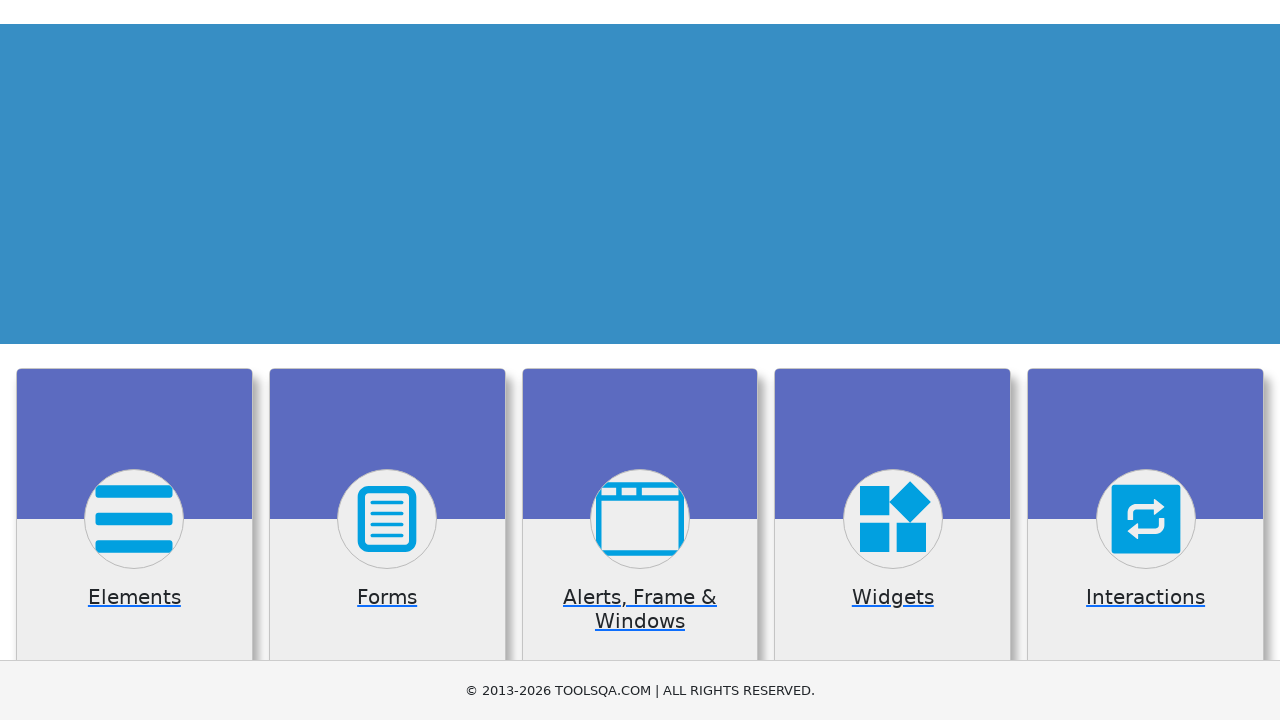

Forms element appeared on the page
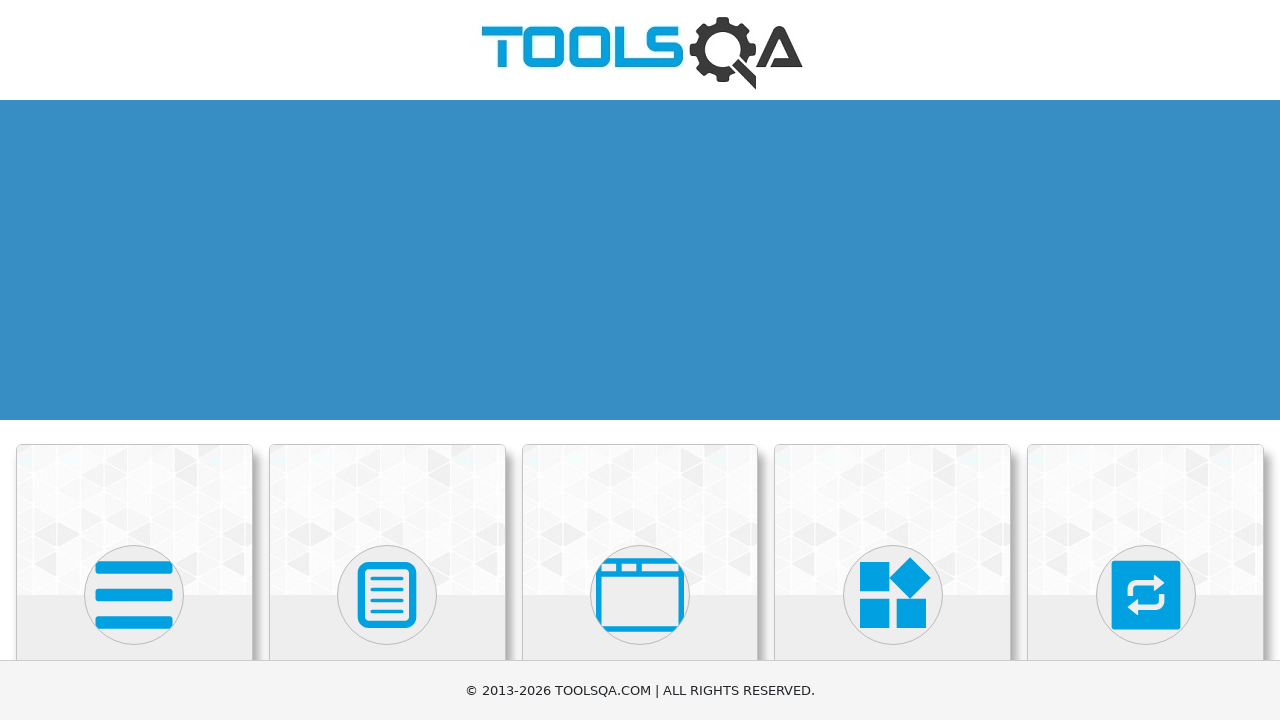

Book Store Application element appeared on the page
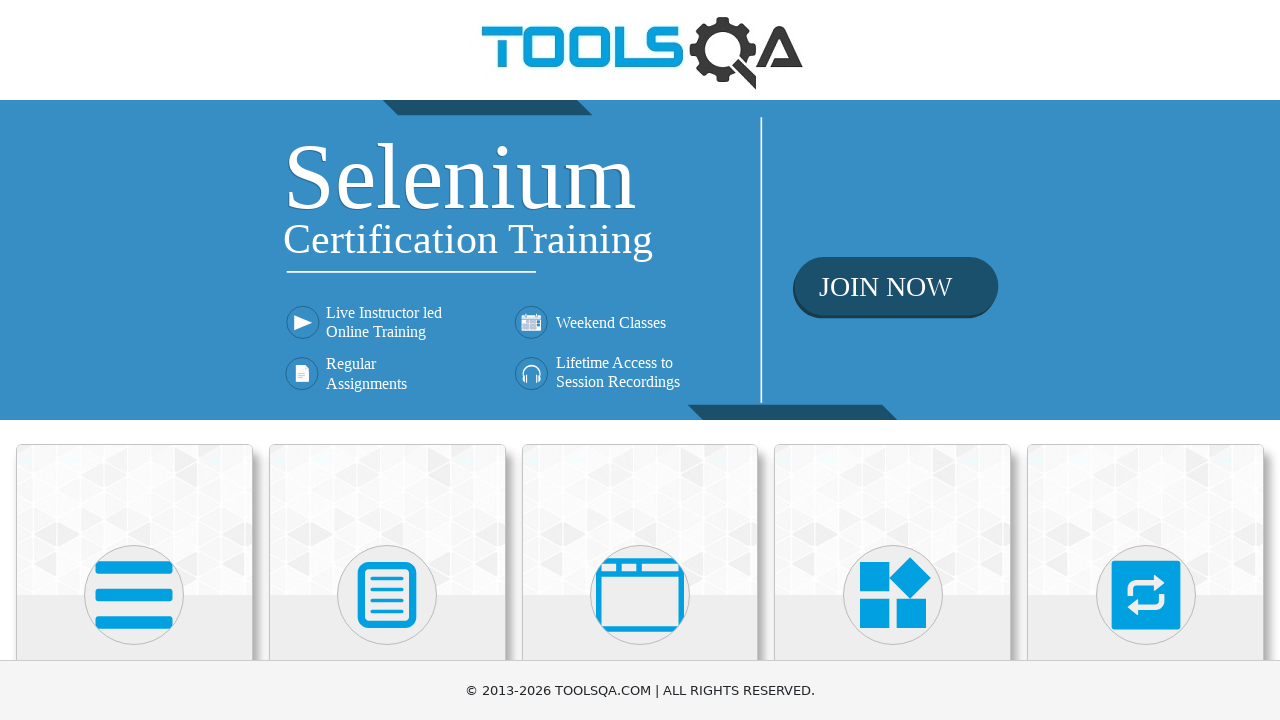

Located Forms element
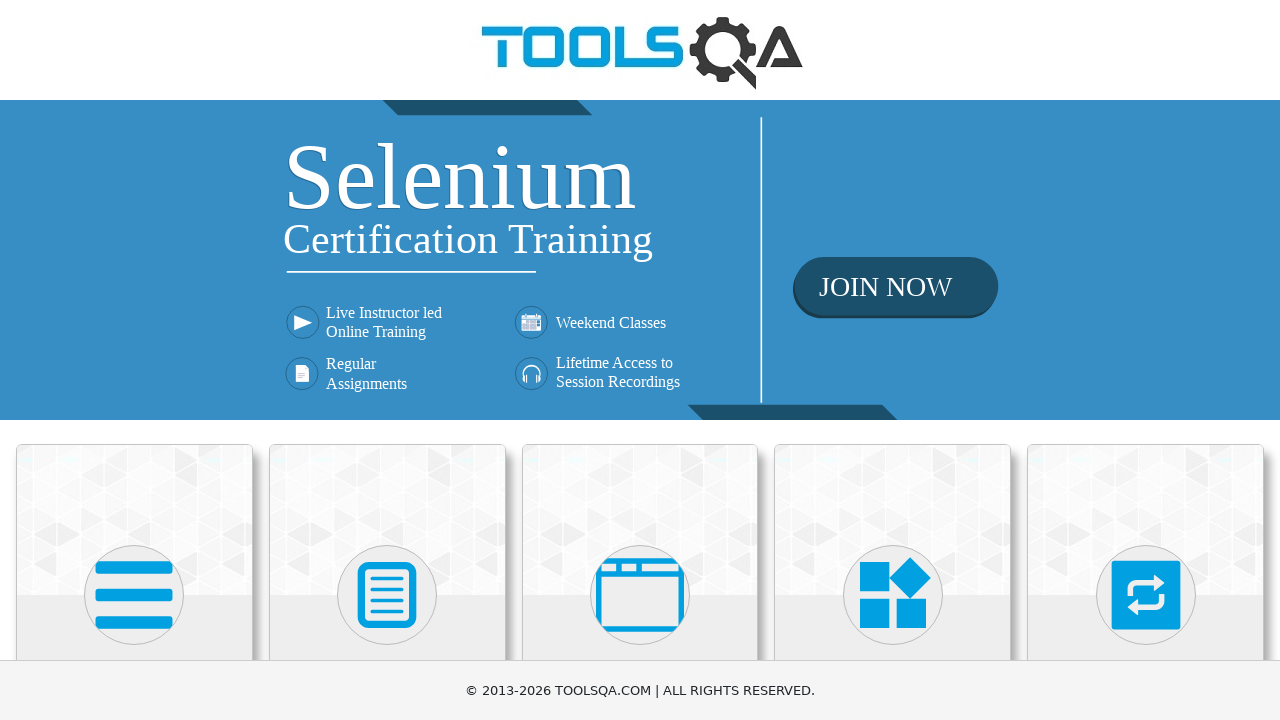

Located Book Store Application element
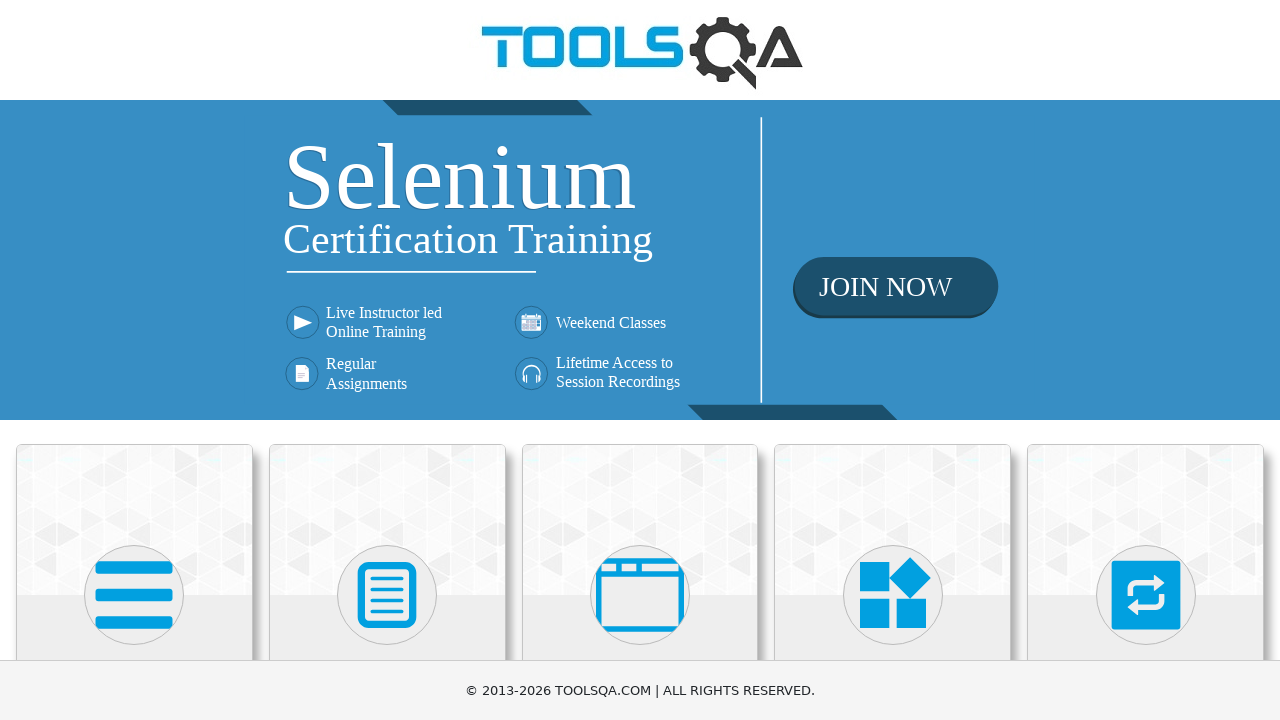

Verified Forms element is visible
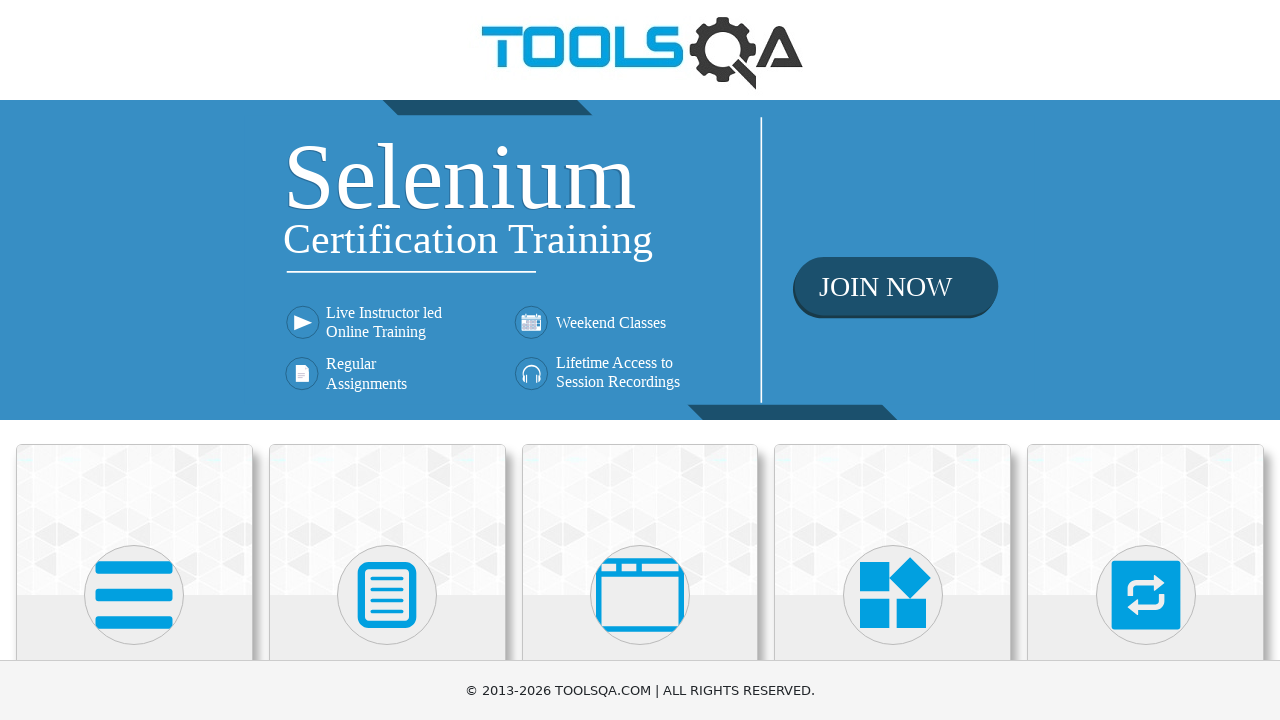

Verified Book Store Application element is visible
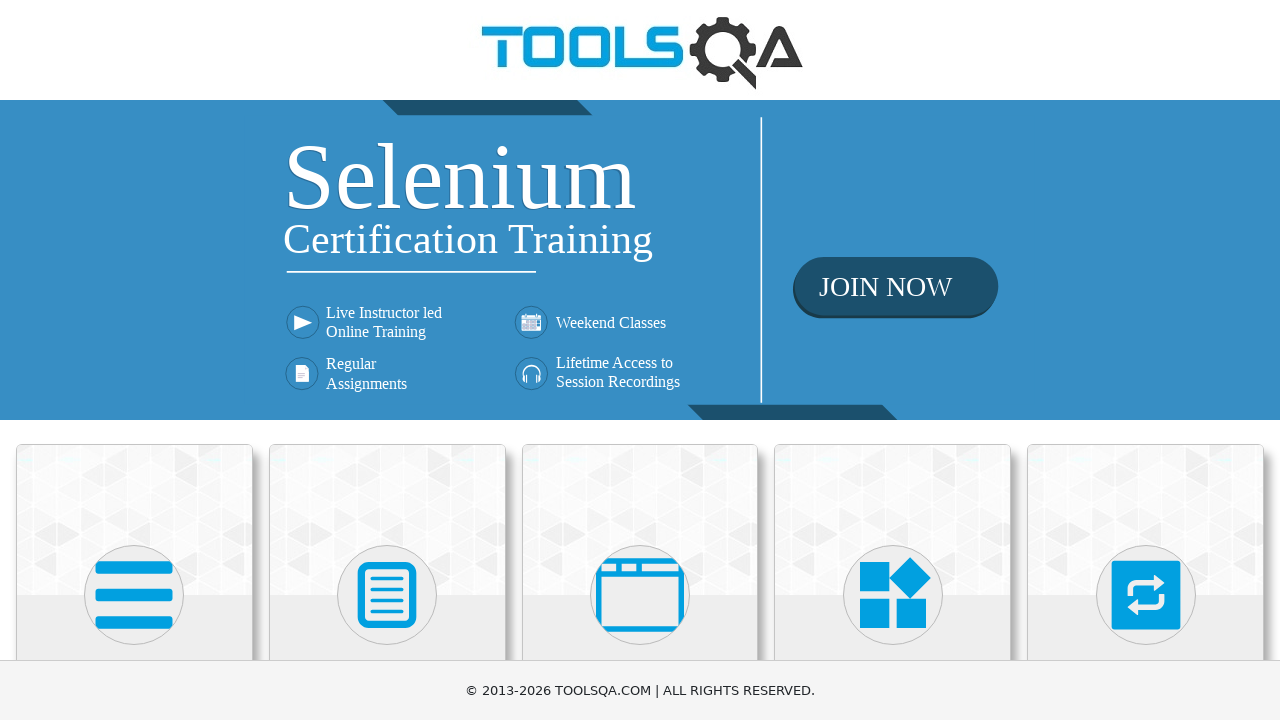

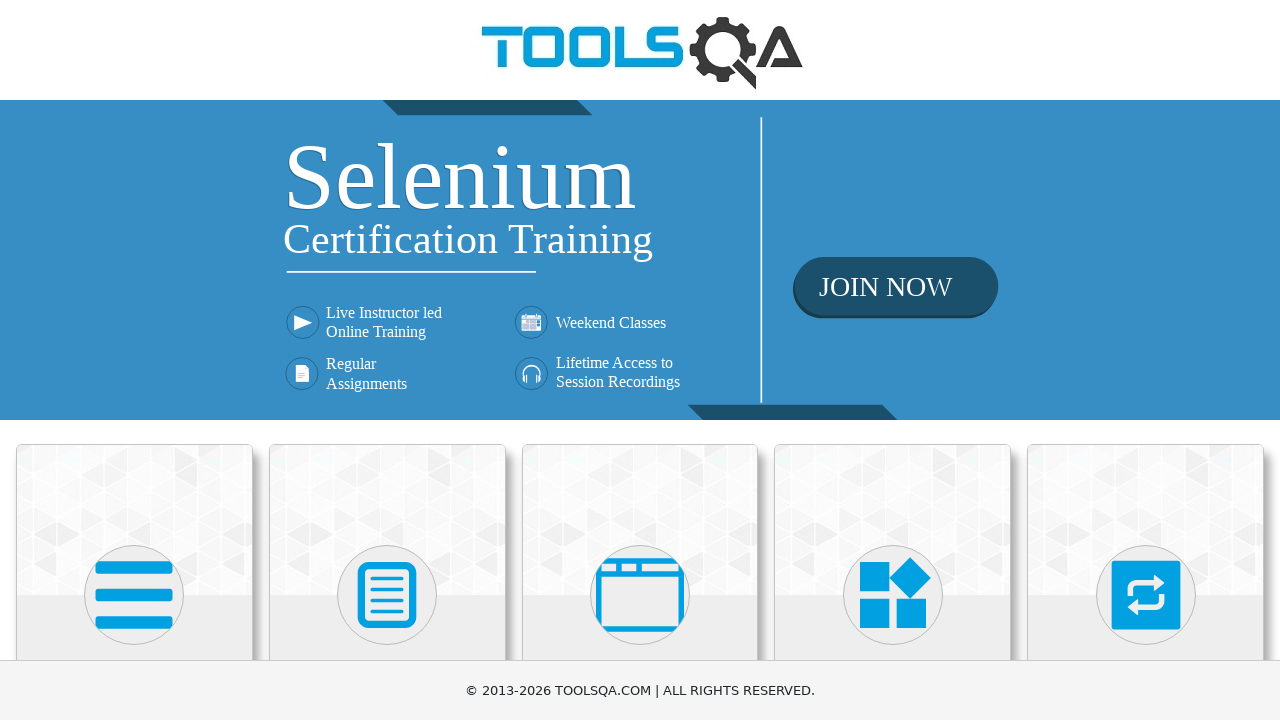